Tests selecting a title from the 'Select One' dropdown by choosing "Mr."

Starting URL: https://demoqa.com/select-menu

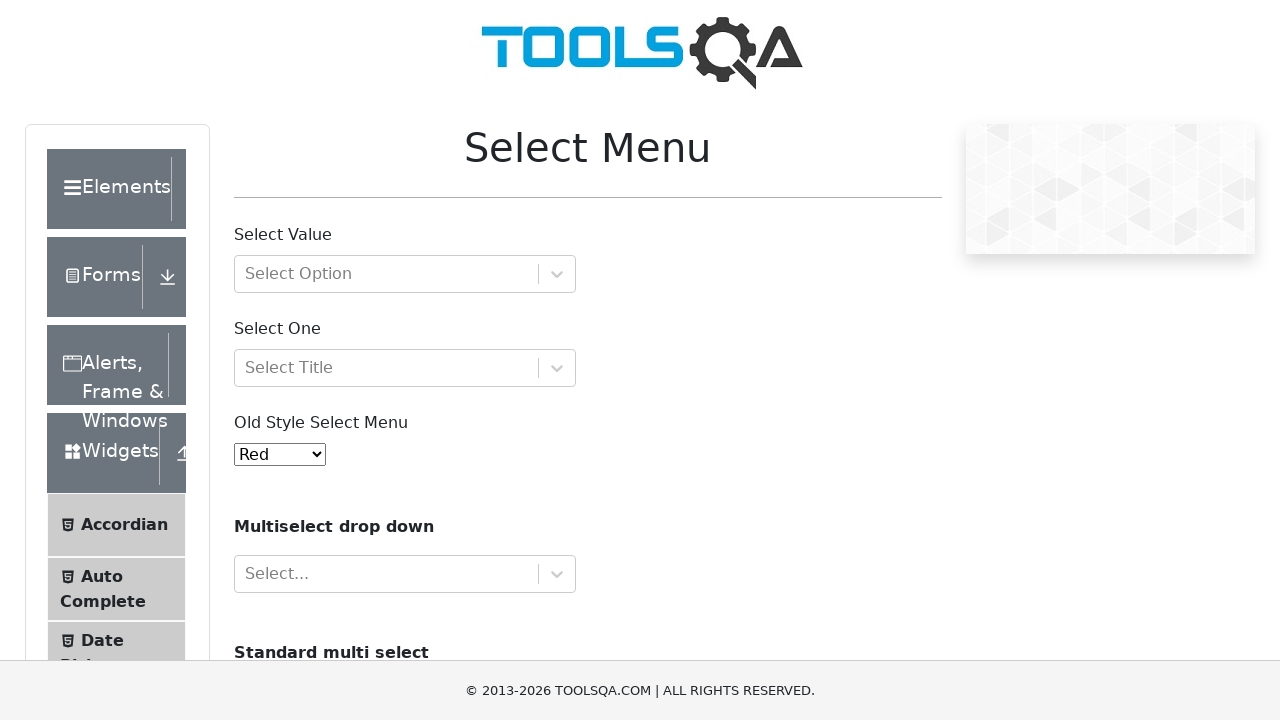

Clicked on the Select One dropdown at (405, 368) on #selectOne
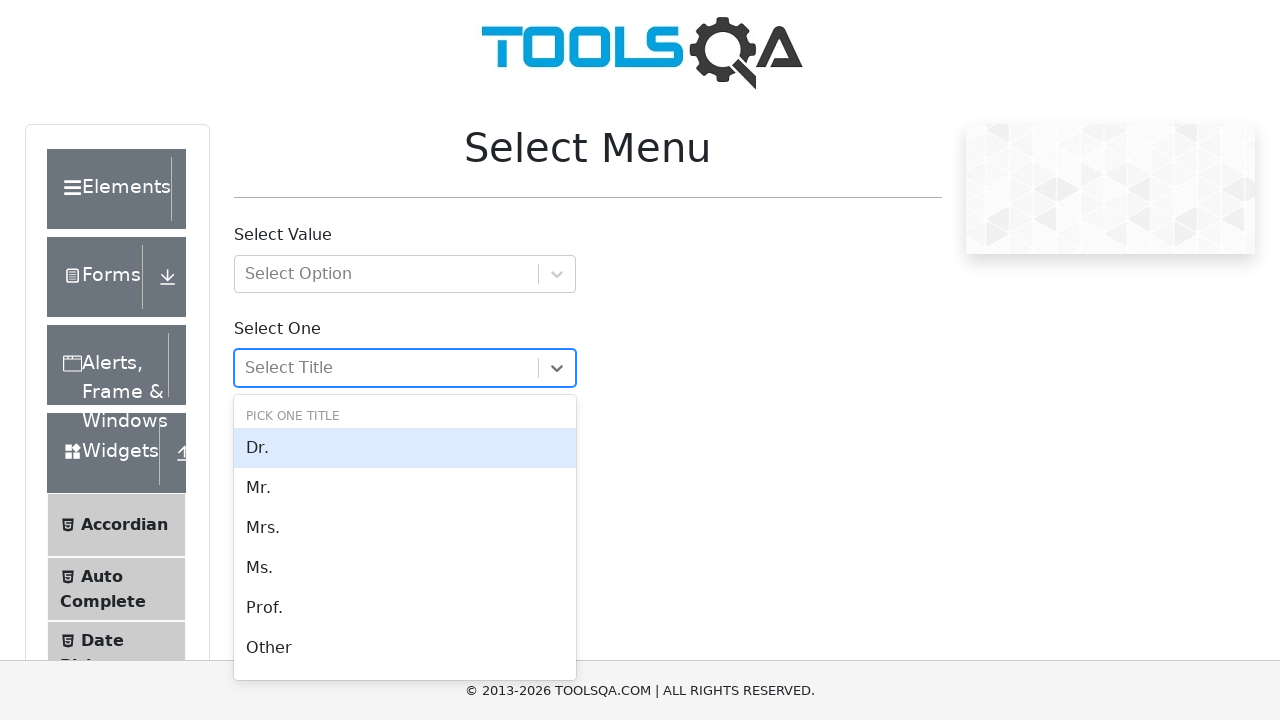

Selected 'Mr.' from the dropdown menu at (405, 488) on text=Mr.
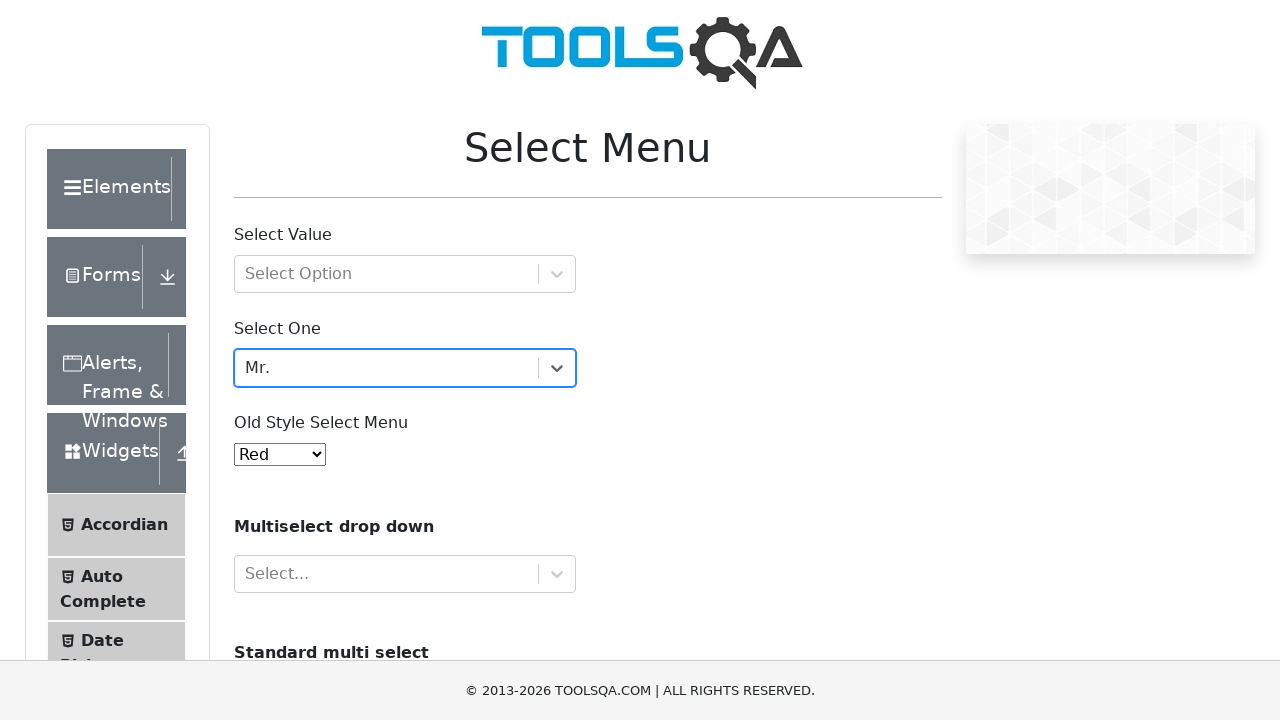

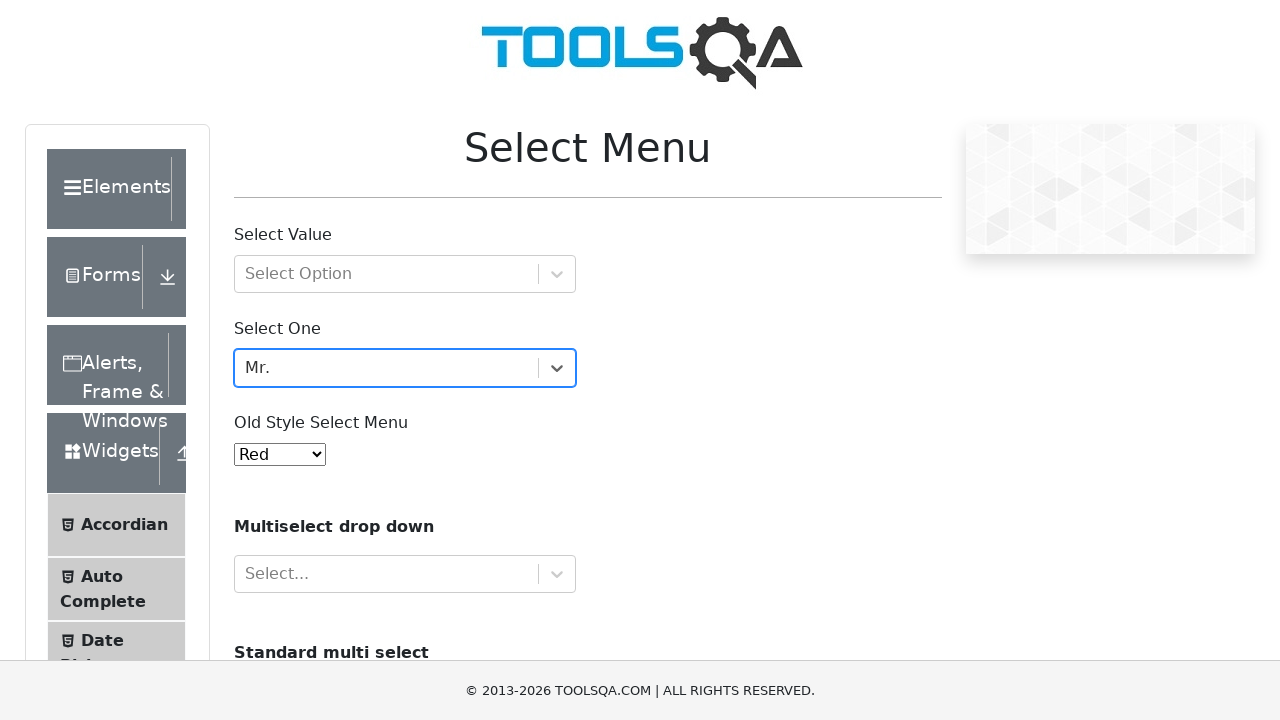